Tests the search functionality on Python.org by entering a search term and submitting the search form, then verifying the results page loads

Starting URL: https://www.python.org/

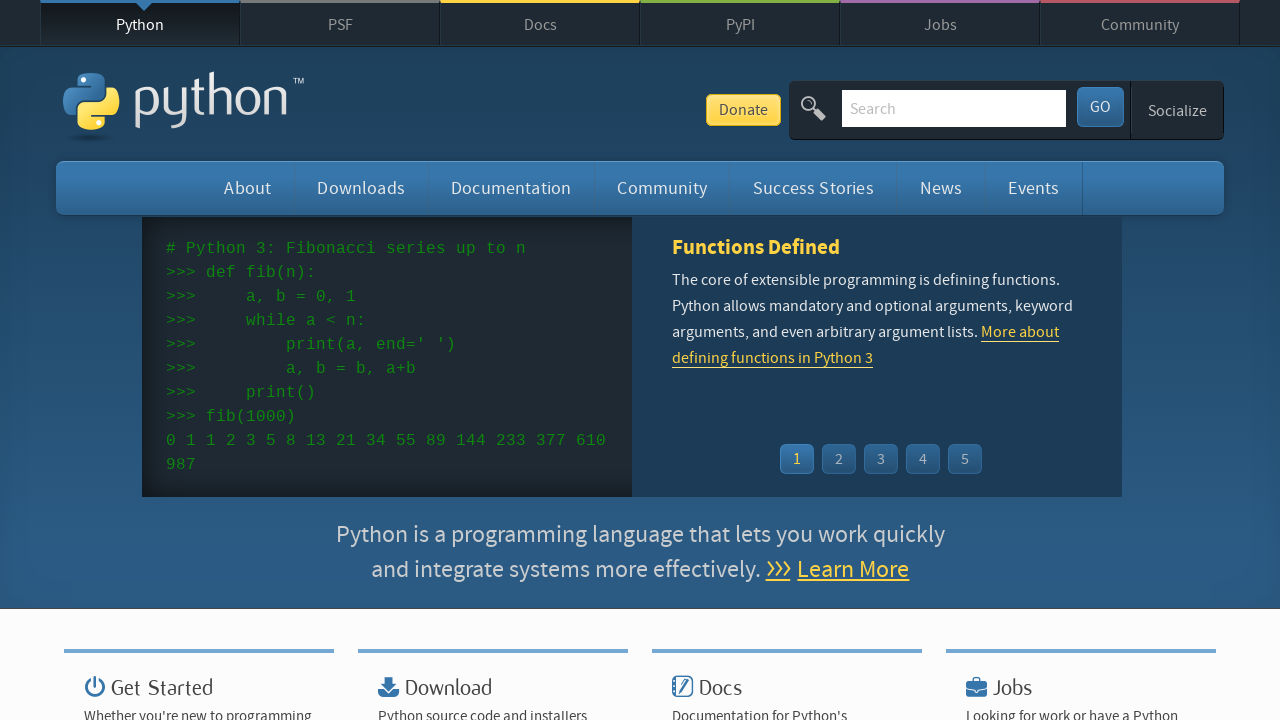

Filled search field with 'automated testing' on //*[@id='id-search-field']
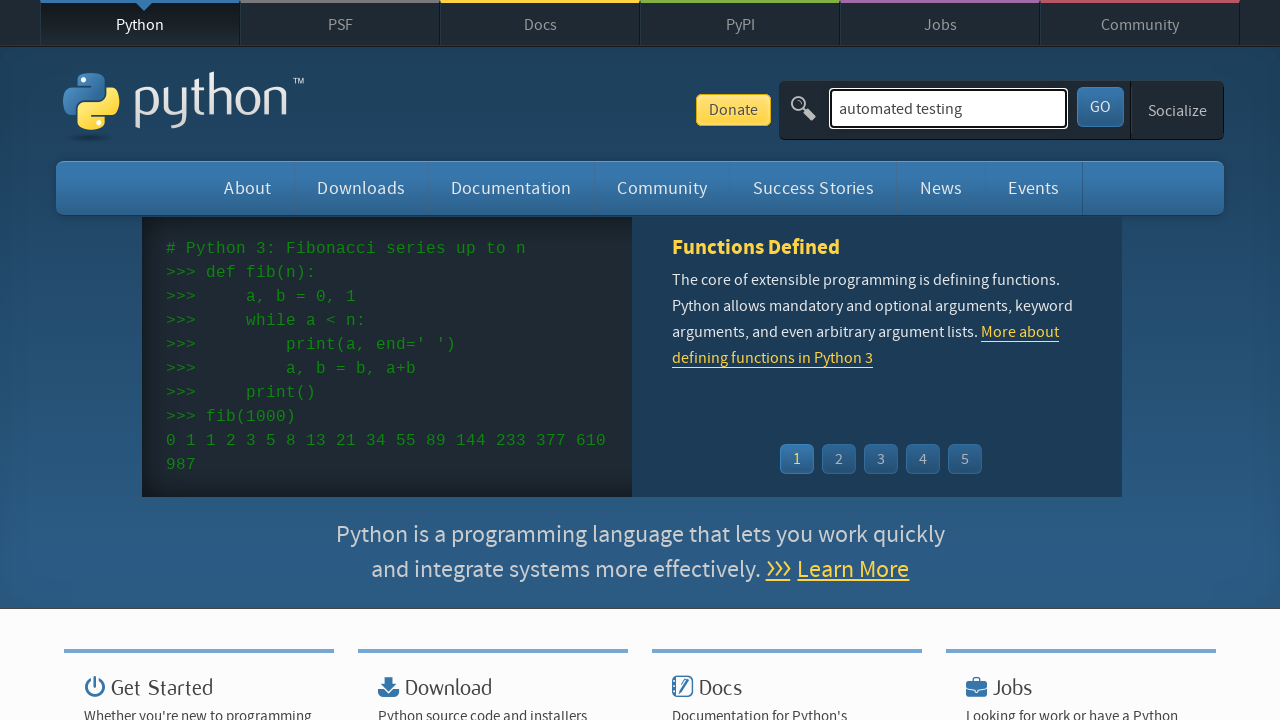

Pressed Enter to submit search form on //*[@id='id-search-field']
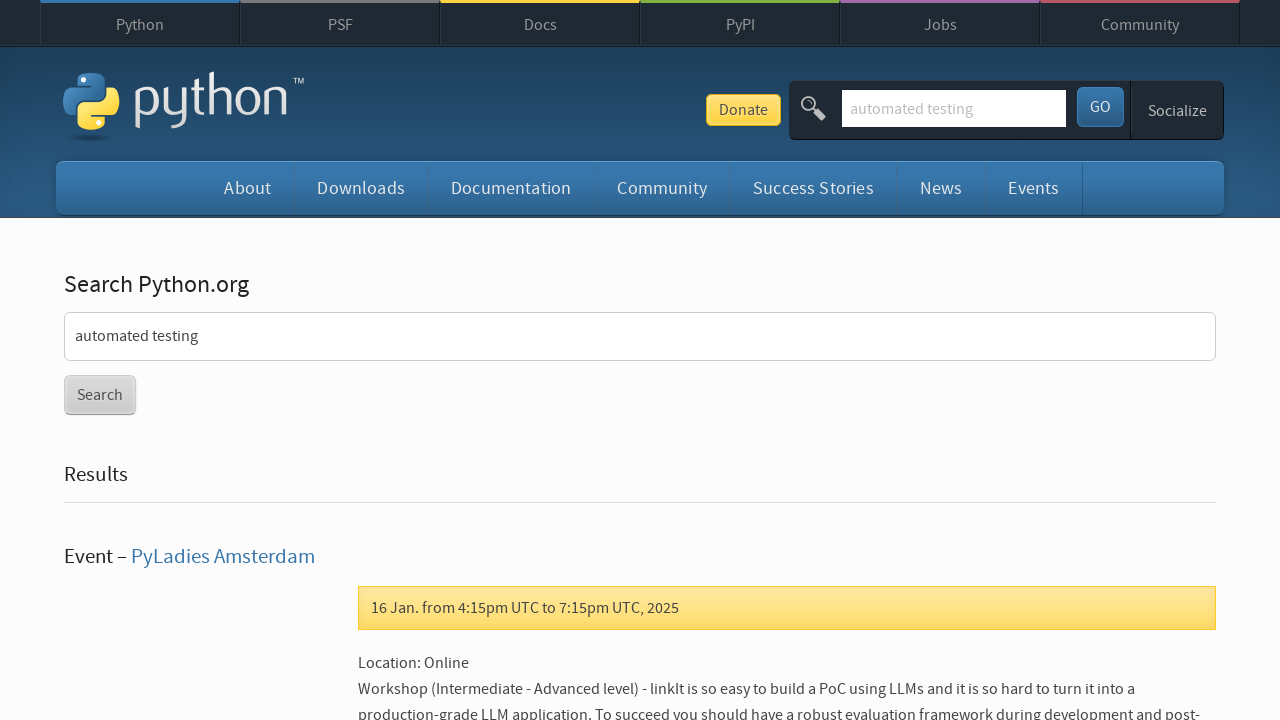

Search results page loaded successfully
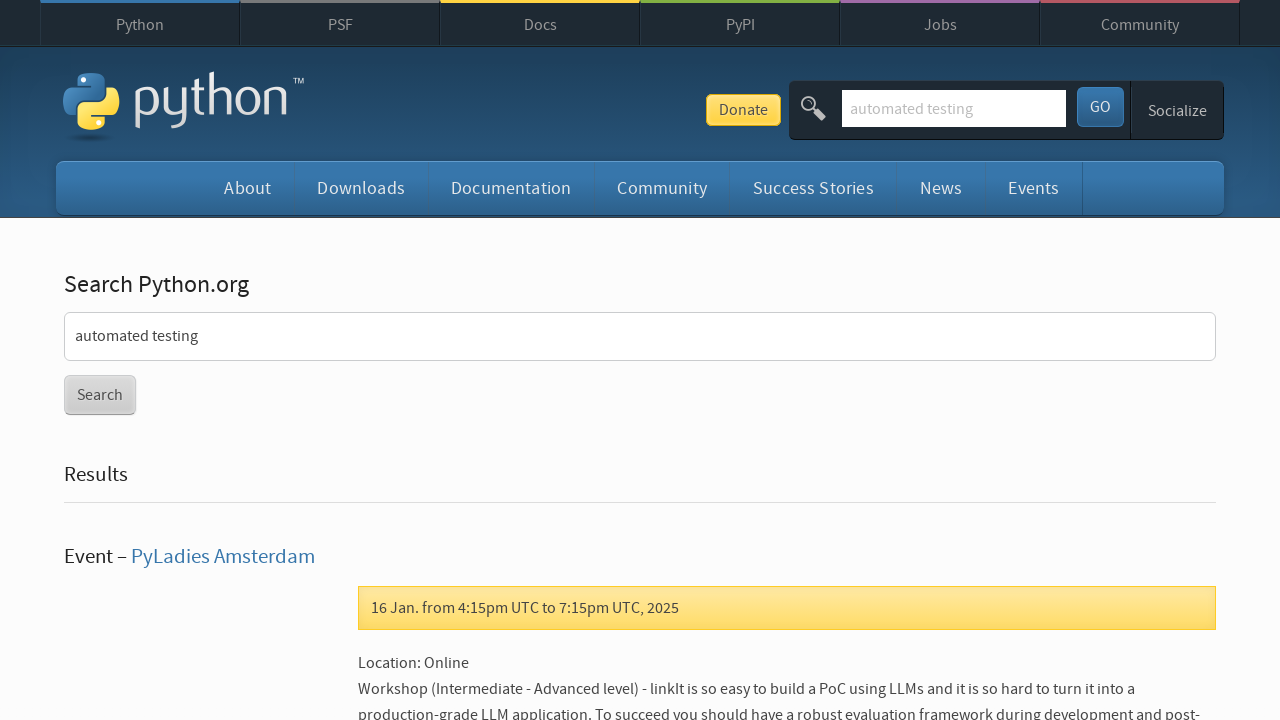

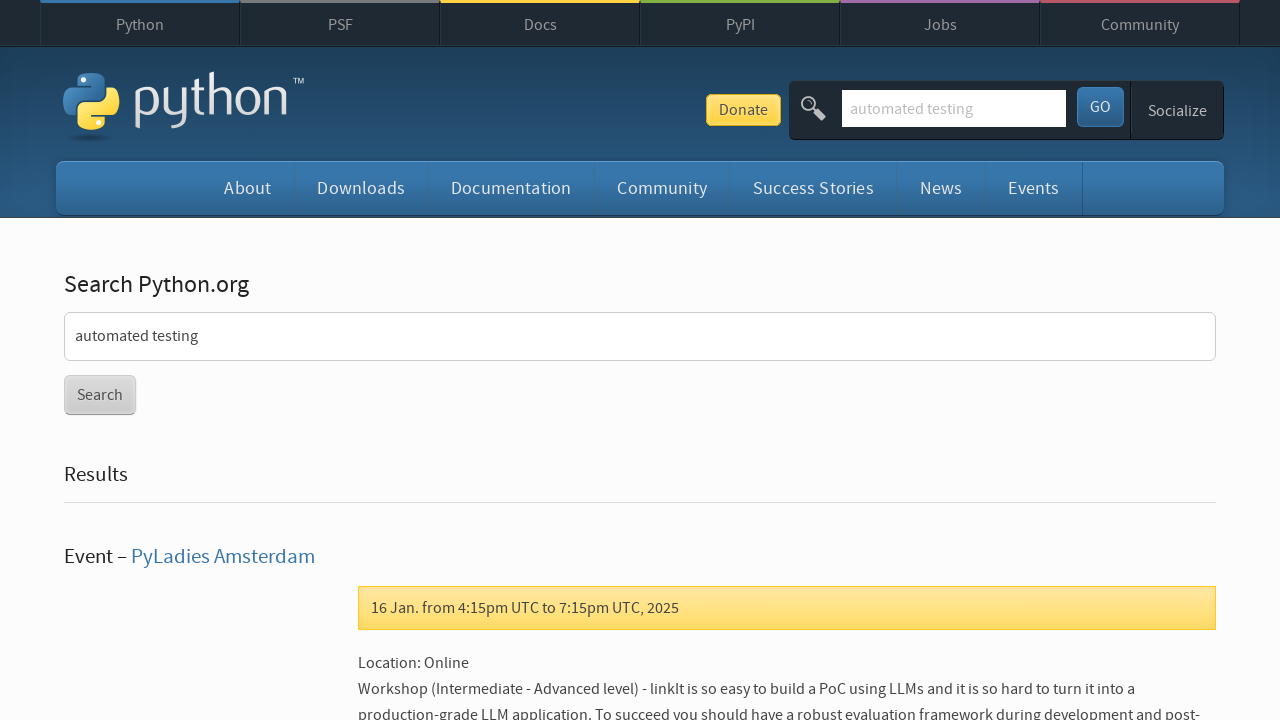